Tests horizontal slider functionality by using arrow keys to move the slider right and left, verifying the value changes at each step

Starting URL: https://the-internet.herokuapp.com/horizontal_slider

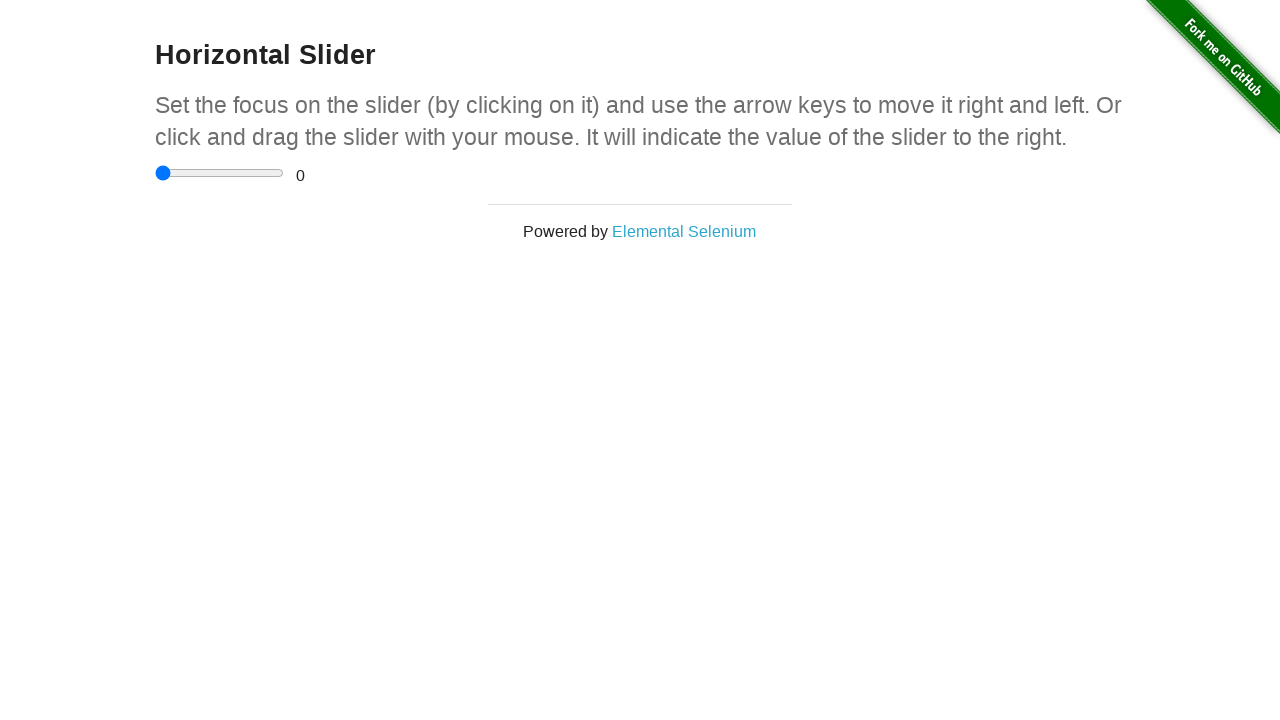

Navigated to horizontal slider test page
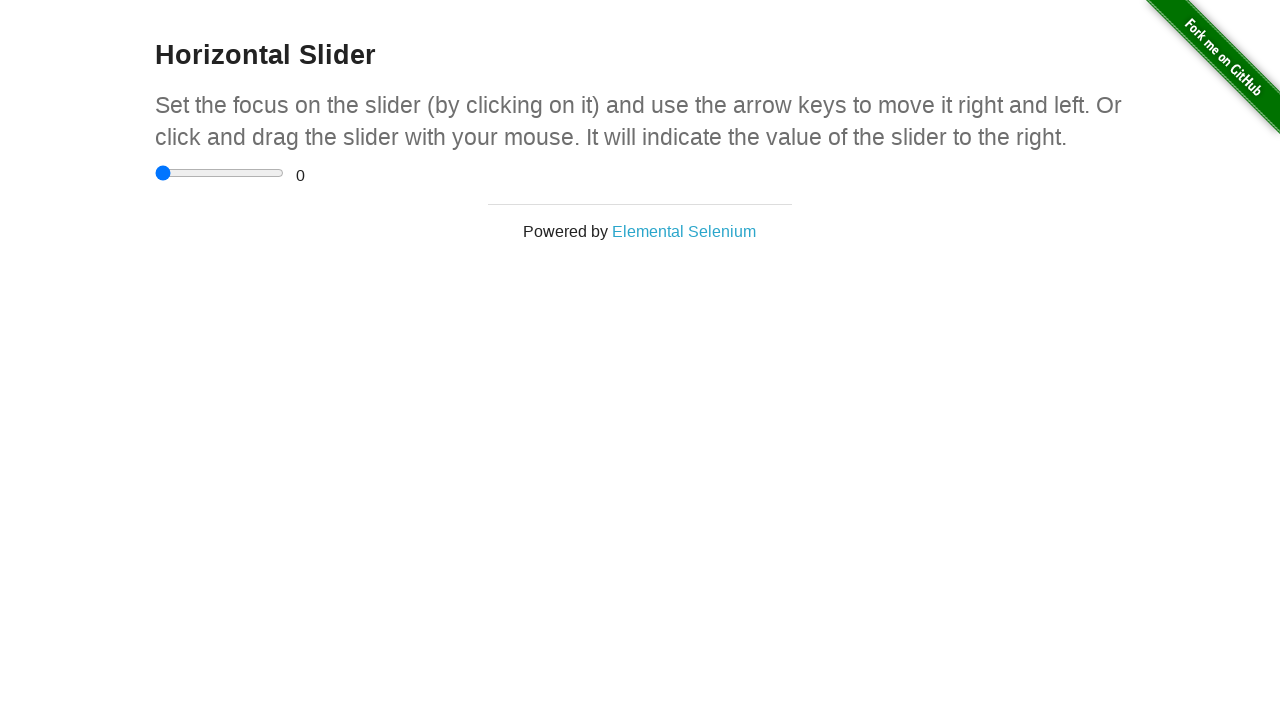

Located slider element
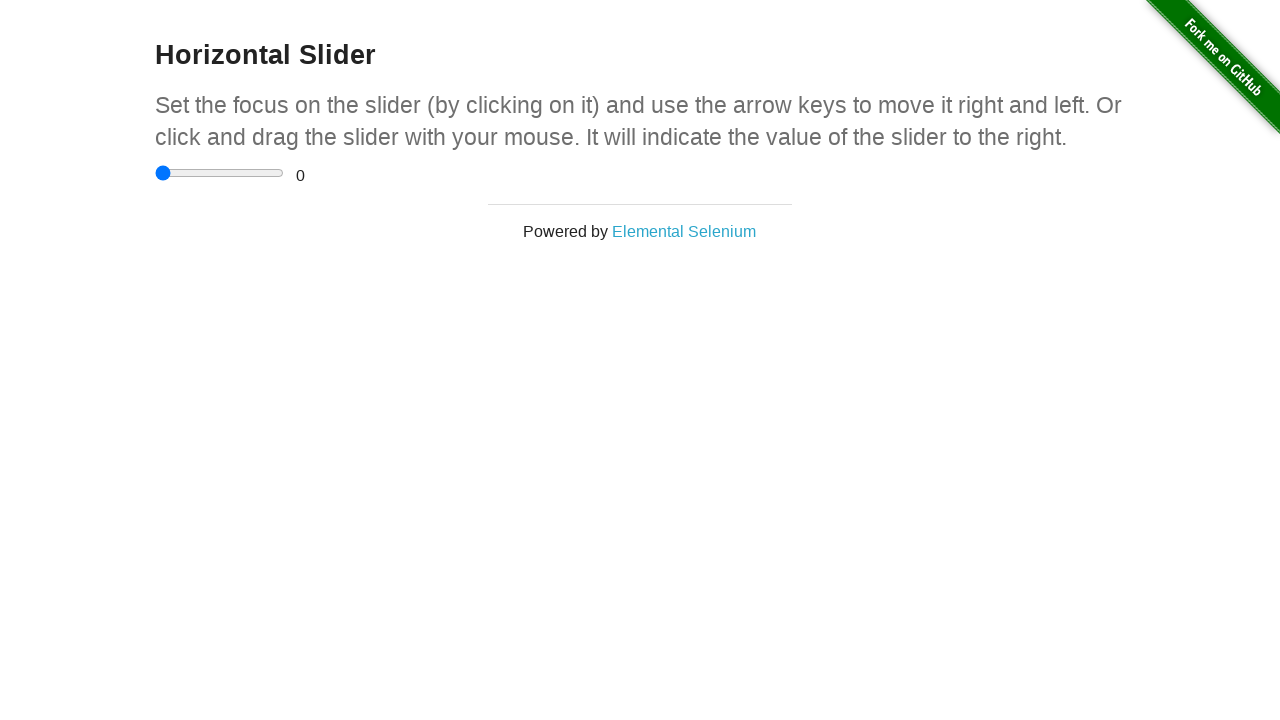

Located range value display element
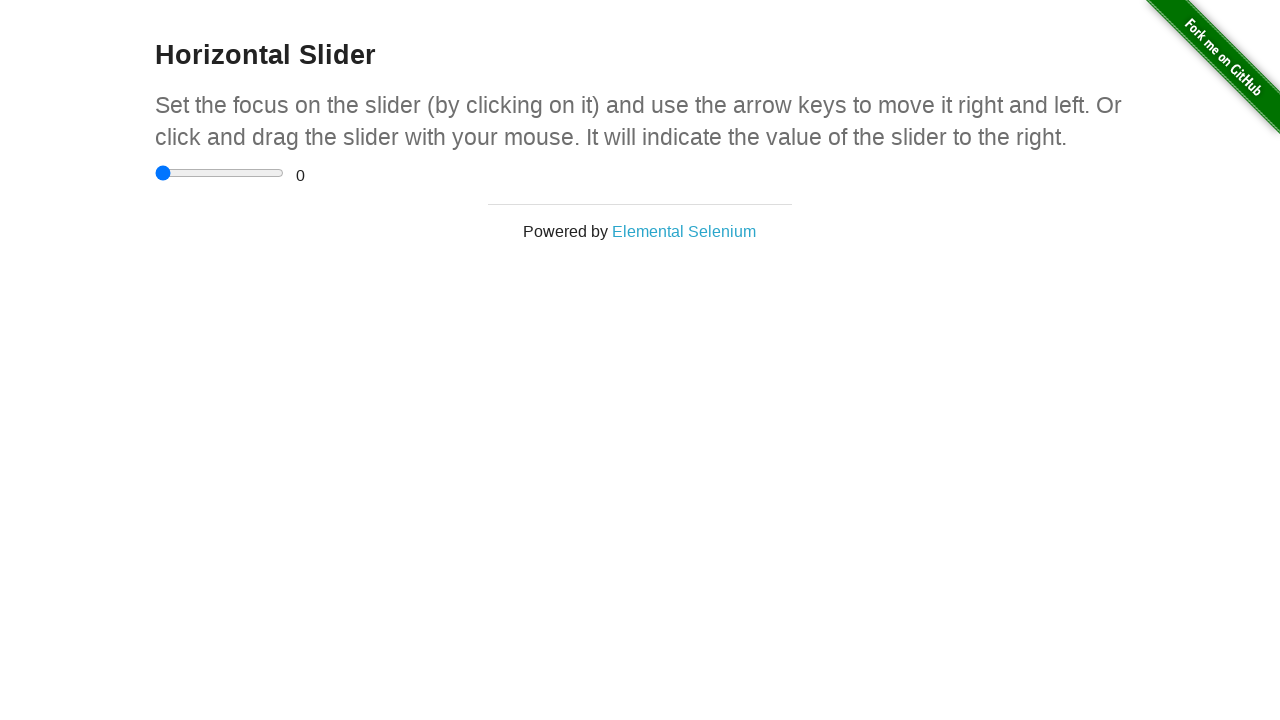

Pressed ArrowRight on slider (move 1/10 right) on xpath=/html/body/div[2]/div/div/div/input
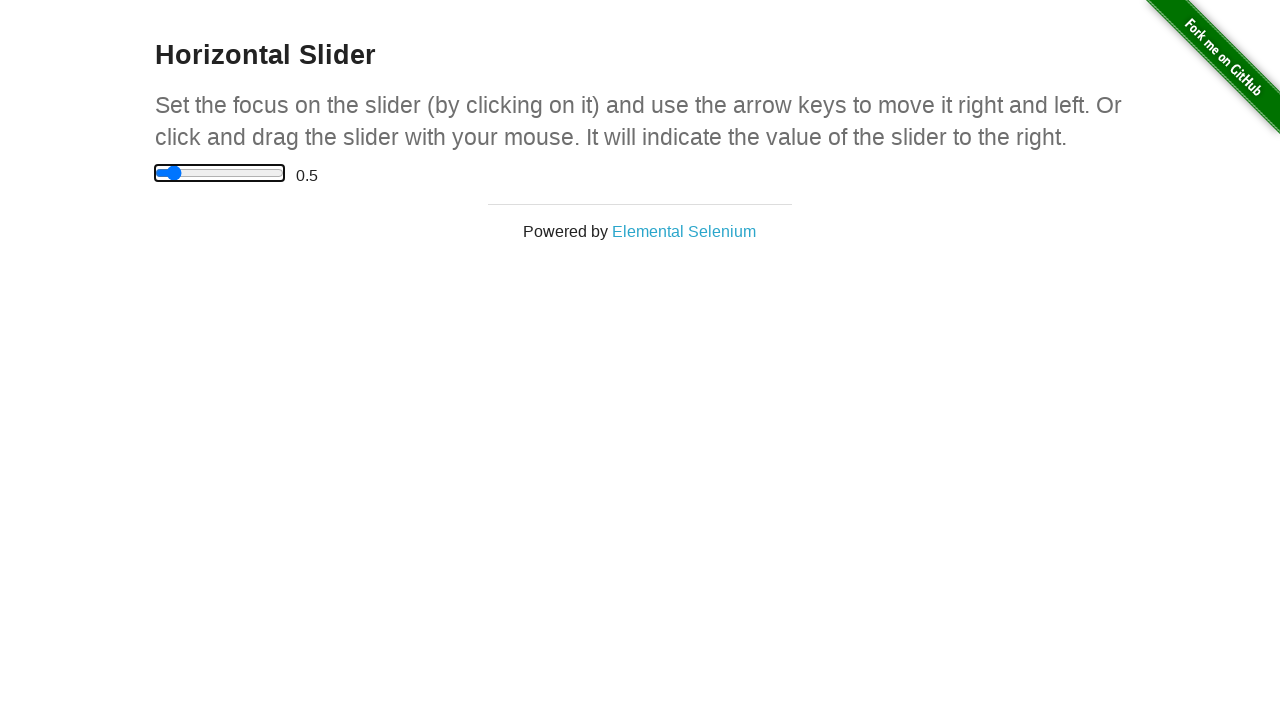

Pressed ArrowRight on slider (move 2/10 right) on xpath=/html/body/div[2]/div/div/div/input
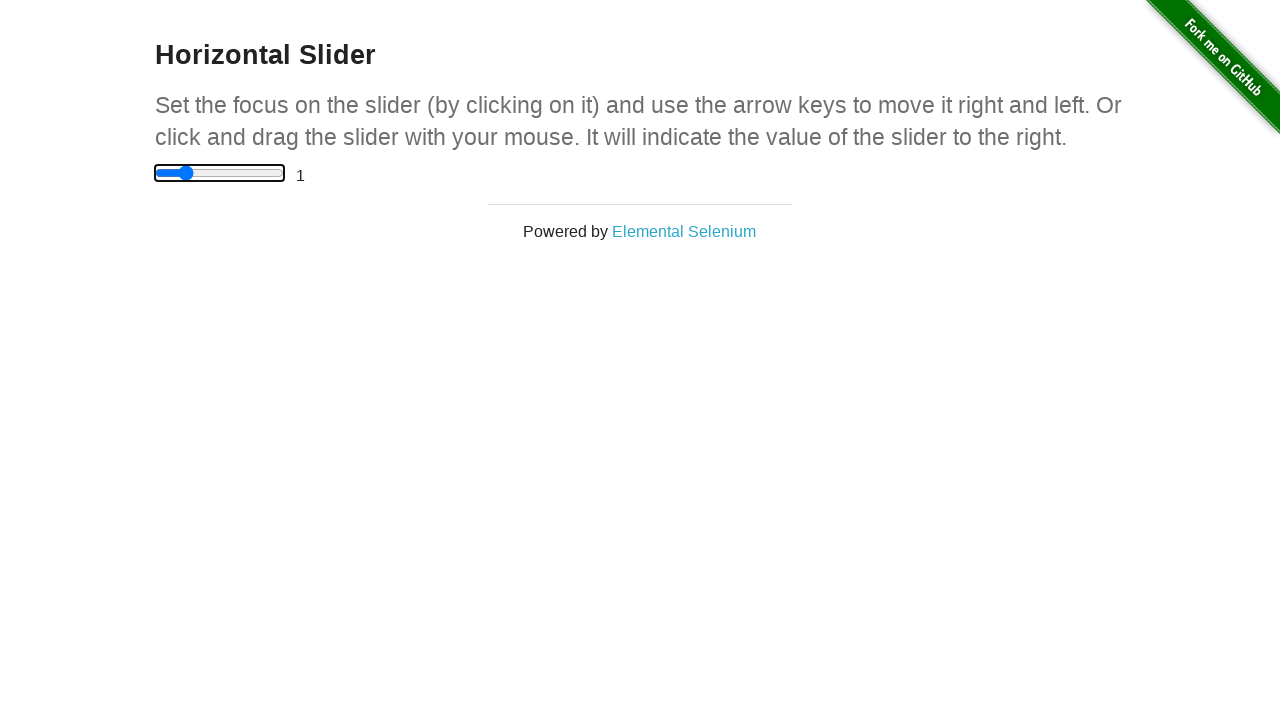

Pressed ArrowRight on slider (move 3/10 right) on xpath=/html/body/div[2]/div/div/div/input
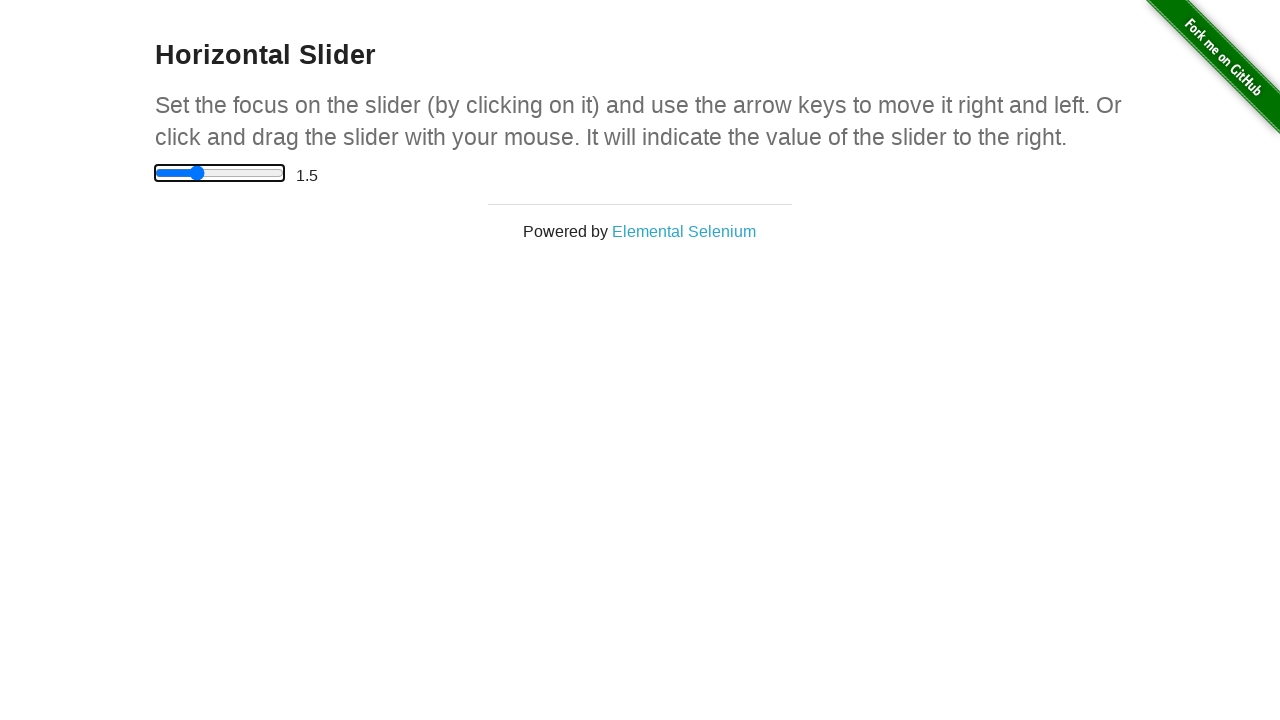

Pressed ArrowRight on slider (move 4/10 right) on xpath=/html/body/div[2]/div/div/div/input
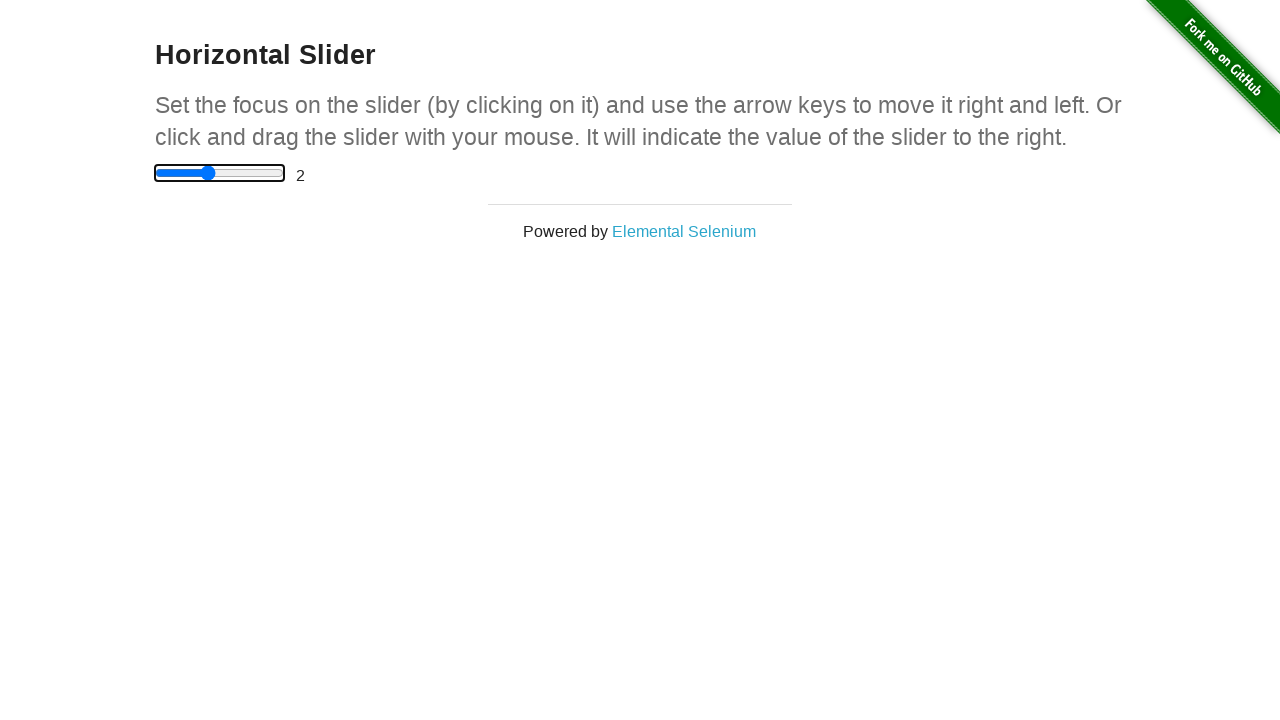

Pressed ArrowRight on slider (move 5/10 right) on xpath=/html/body/div[2]/div/div/div/input
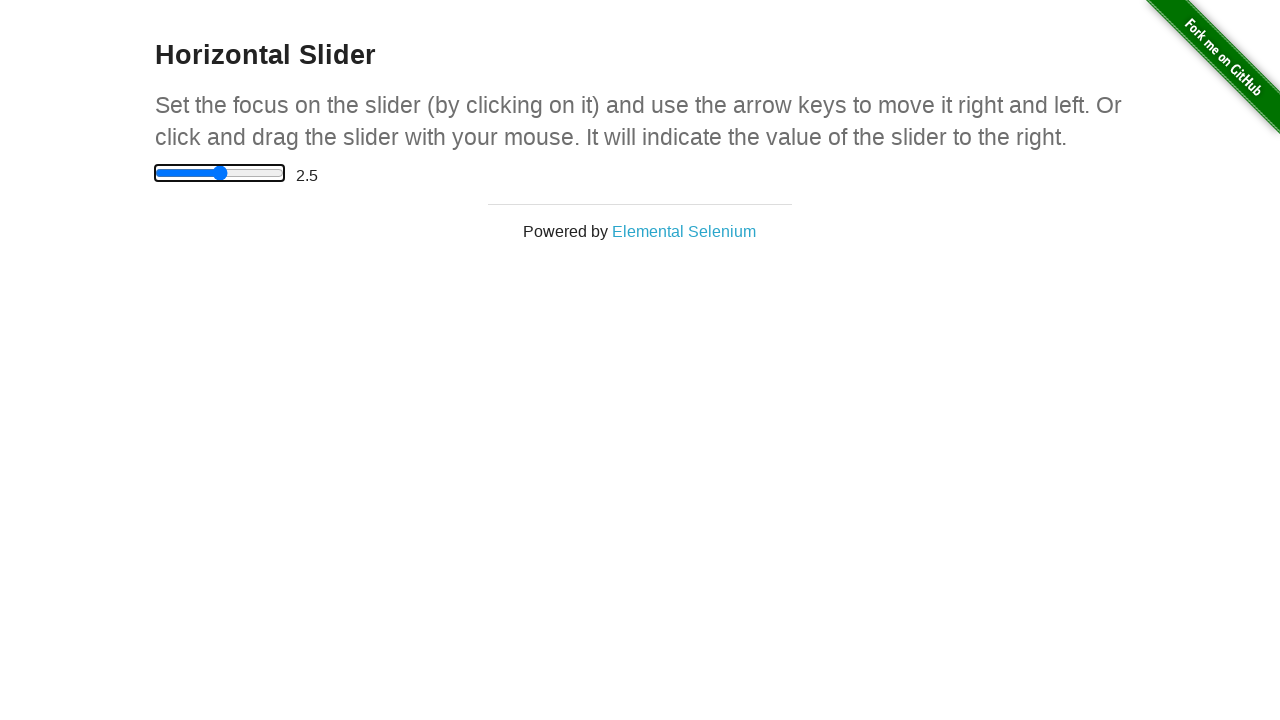

Pressed ArrowRight on slider (move 6/10 right) on xpath=/html/body/div[2]/div/div/div/input
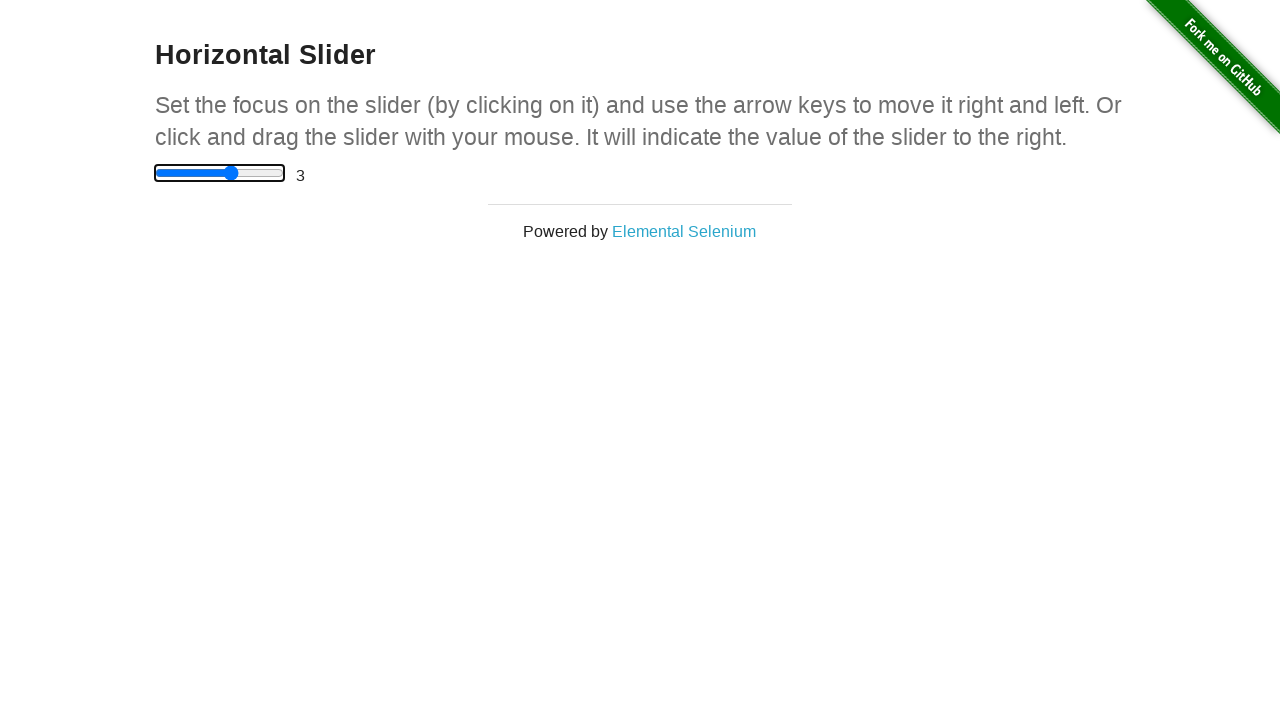

Pressed ArrowRight on slider (move 7/10 right) on xpath=/html/body/div[2]/div/div/div/input
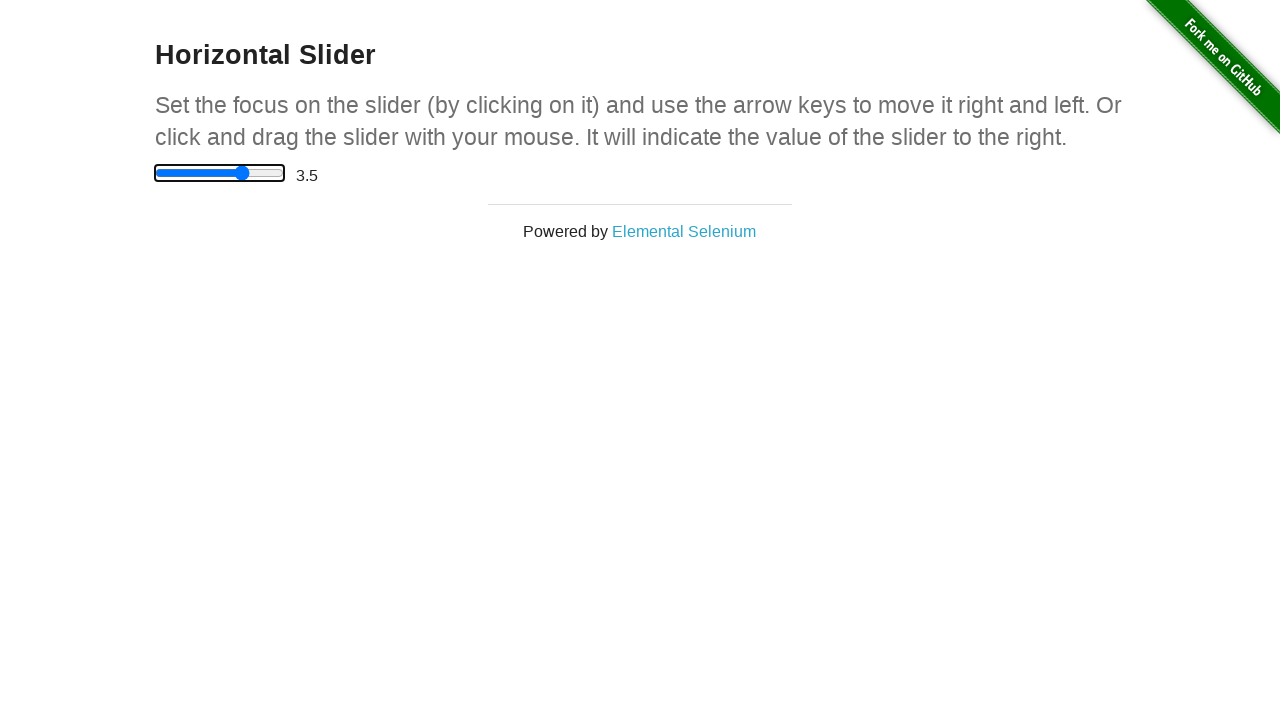

Pressed ArrowRight on slider (move 8/10 right) on xpath=/html/body/div[2]/div/div/div/input
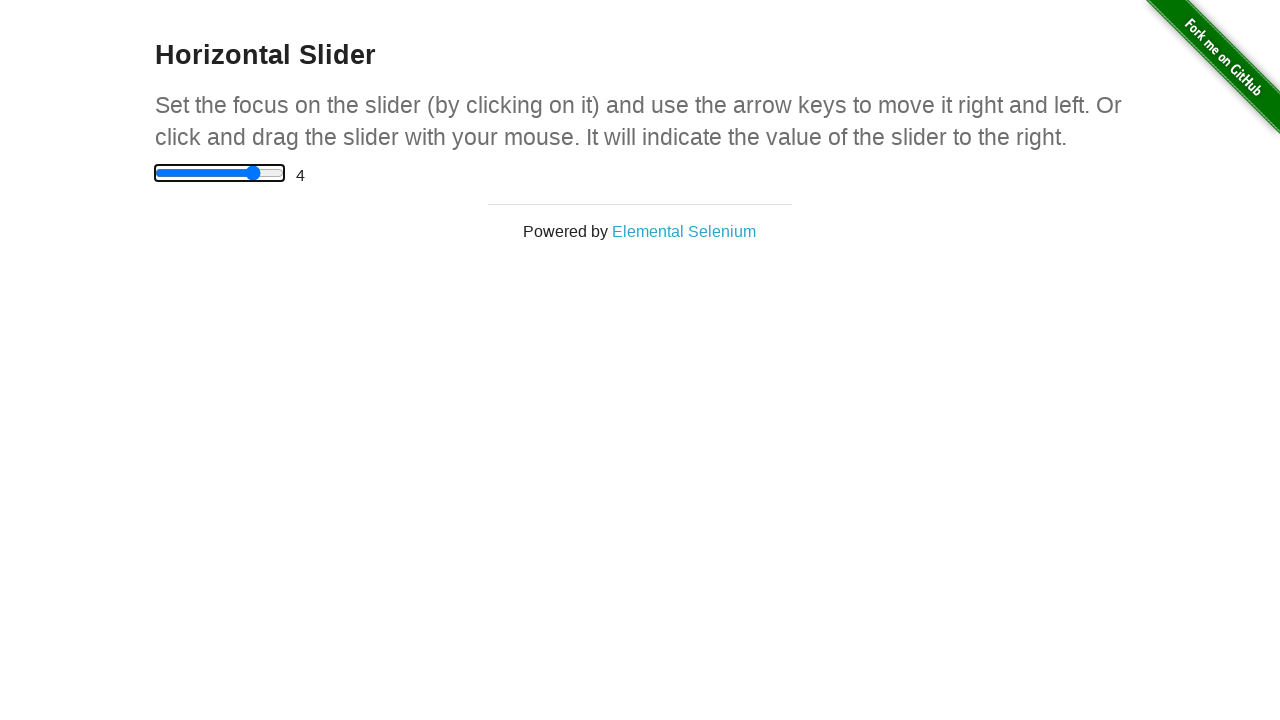

Pressed ArrowRight on slider (move 9/10 right) on xpath=/html/body/div[2]/div/div/div/input
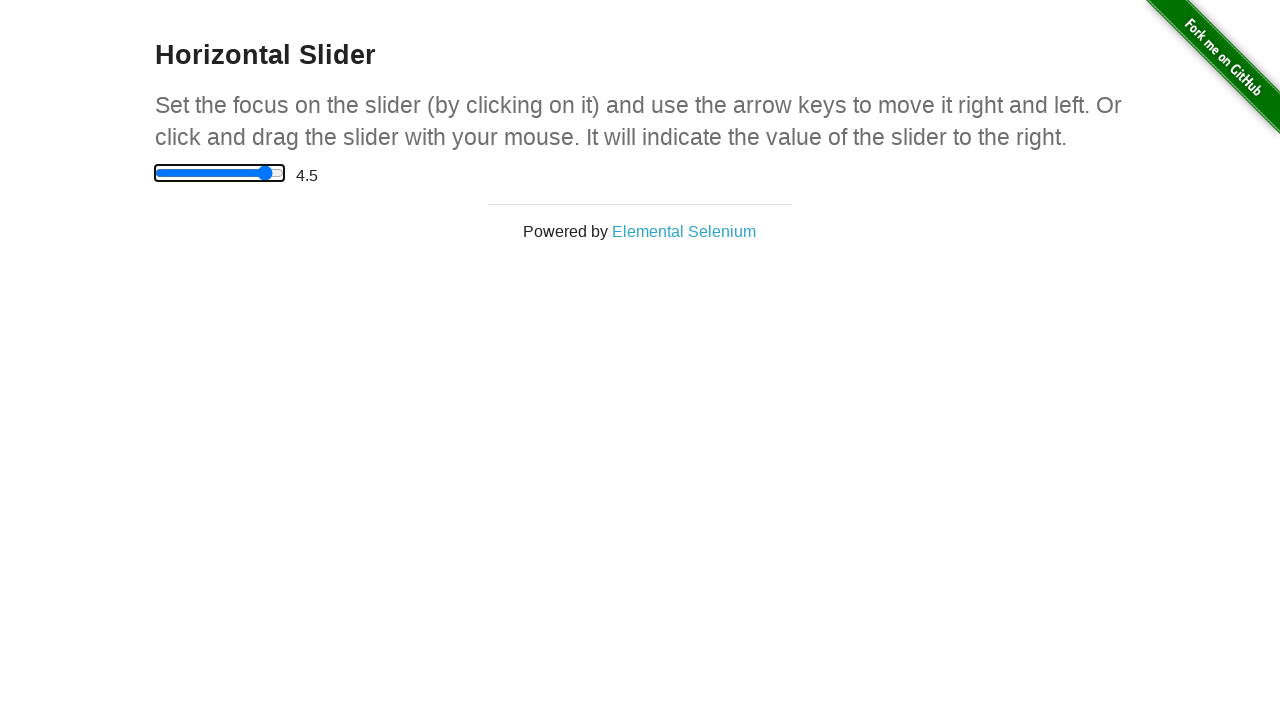

Pressed ArrowRight on slider (move 10/10 right) on xpath=/html/body/div[2]/div/div/div/input
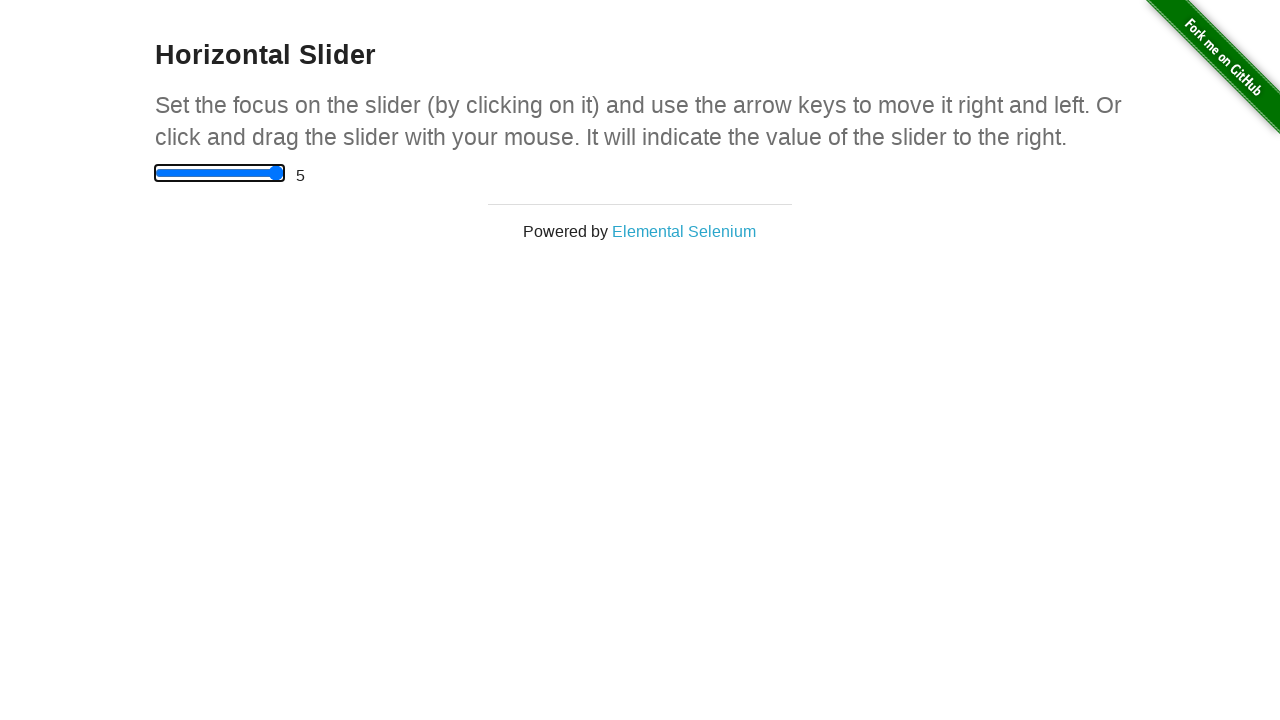

Pressed ArrowLeft on slider (move 1/11 left) on xpath=/html/body/div[2]/div/div/div/input
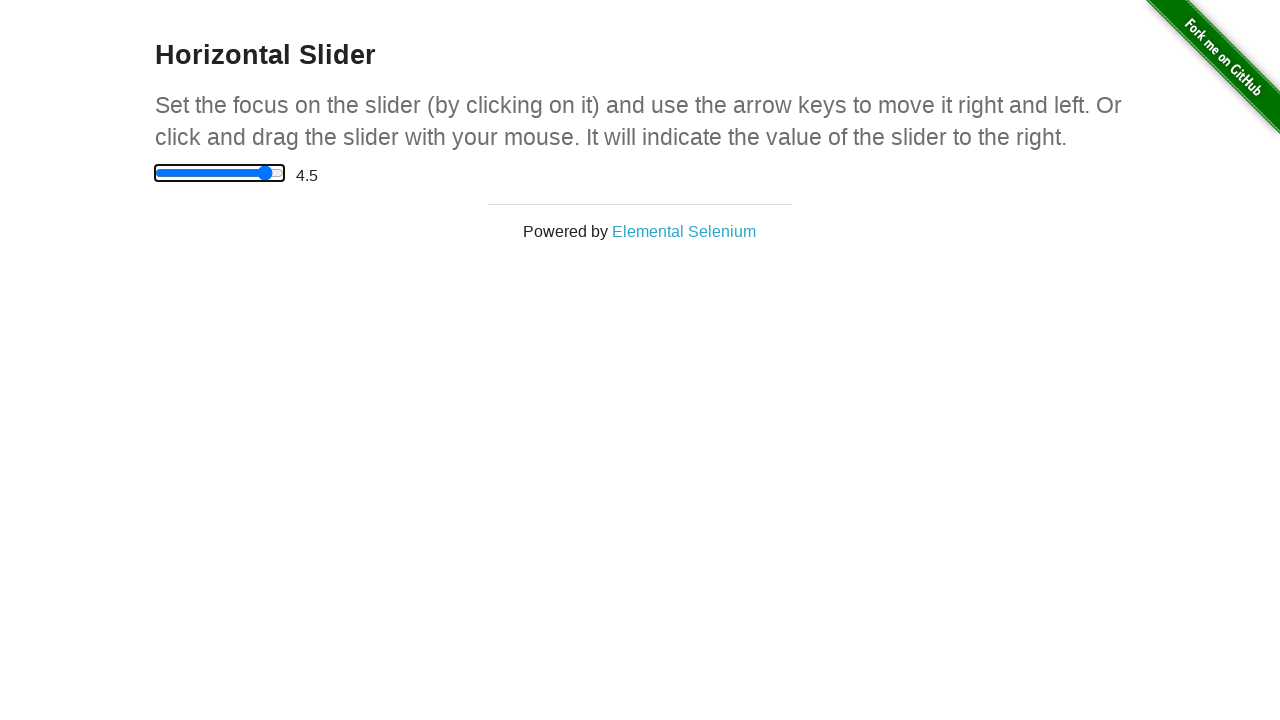

Pressed ArrowLeft on slider (move 2/11 left) on xpath=/html/body/div[2]/div/div/div/input
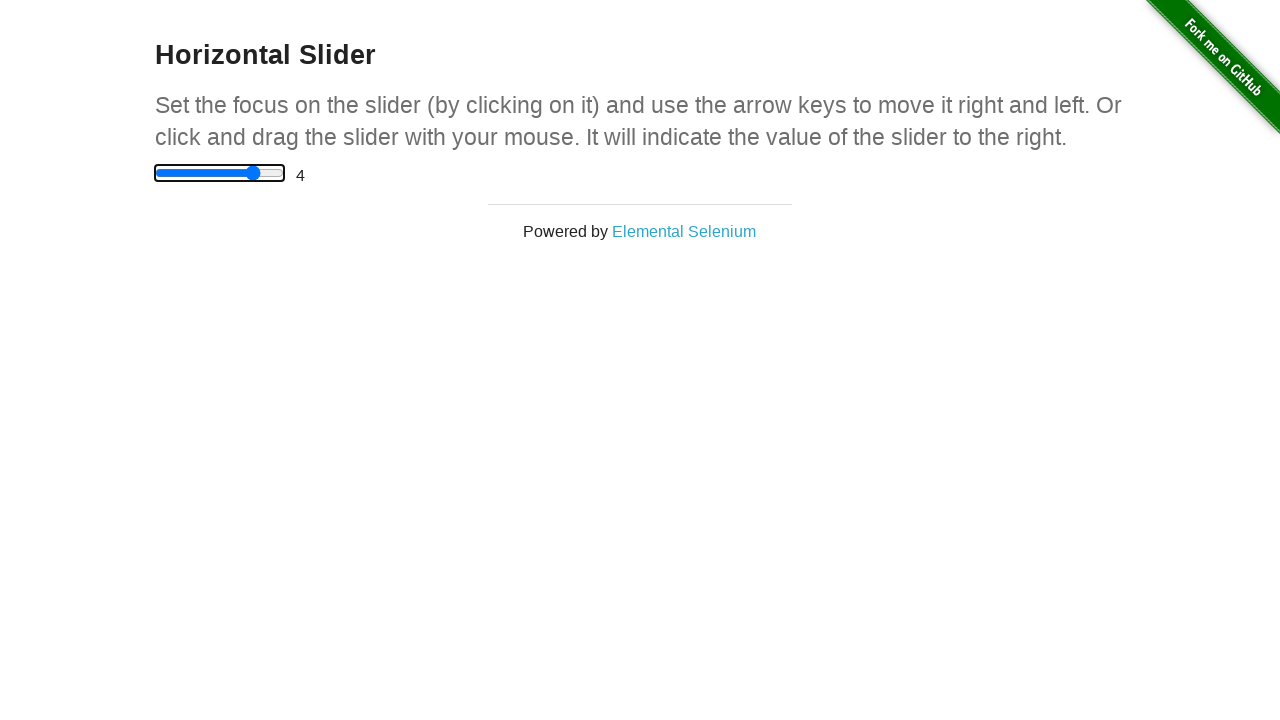

Pressed ArrowLeft on slider (move 3/11 left) on xpath=/html/body/div[2]/div/div/div/input
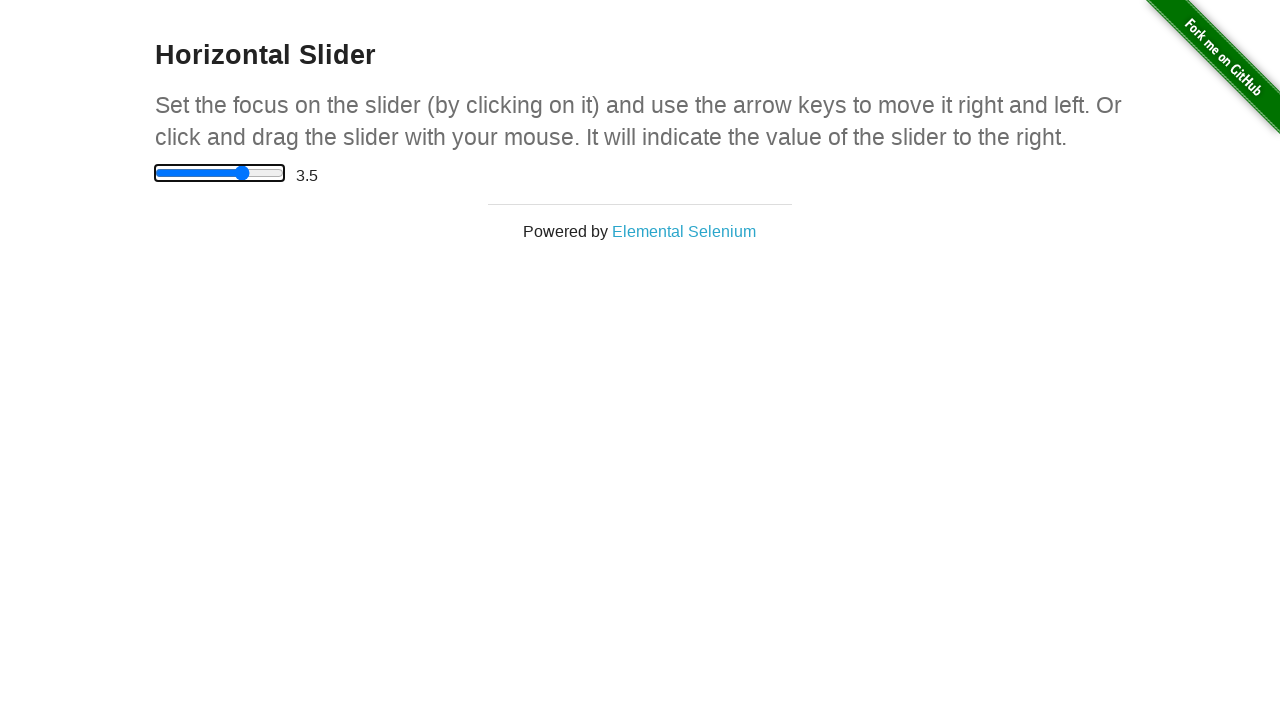

Pressed ArrowLeft on slider (move 4/11 left) on xpath=/html/body/div[2]/div/div/div/input
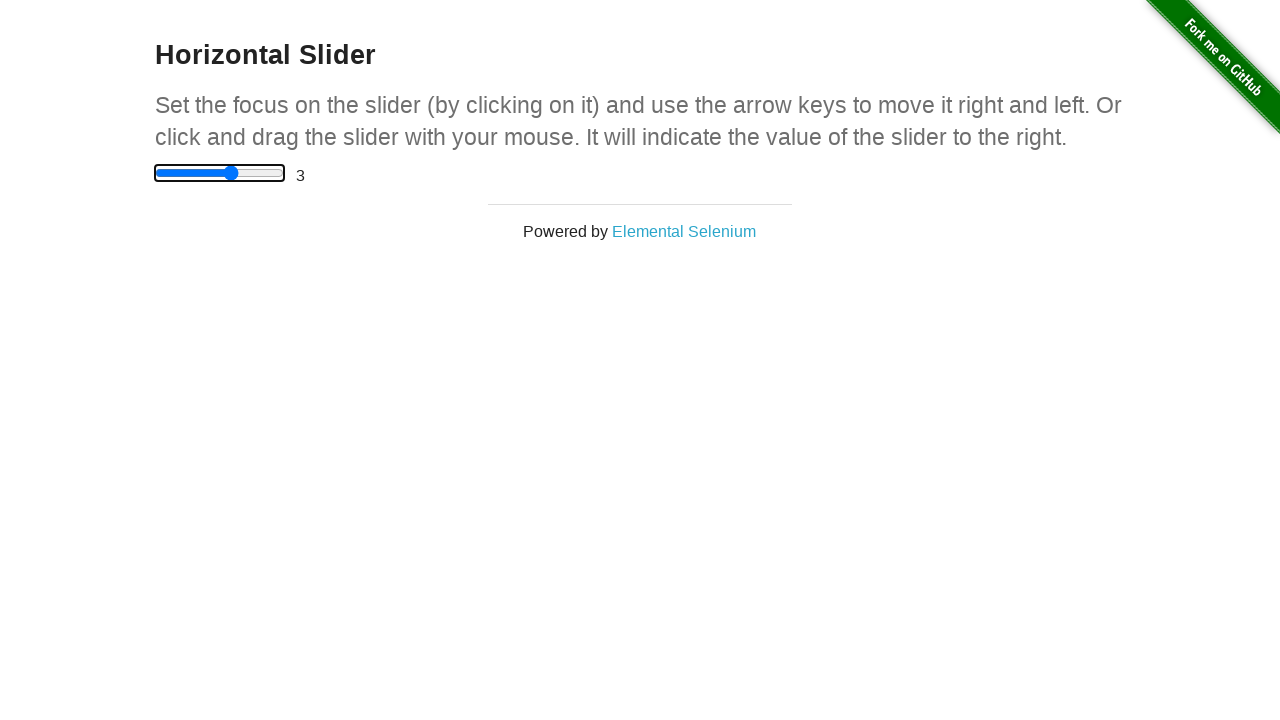

Pressed ArrowLeft on slider (move 5/11 left) on xpath=/html/body/div[2]/div/div/div/input
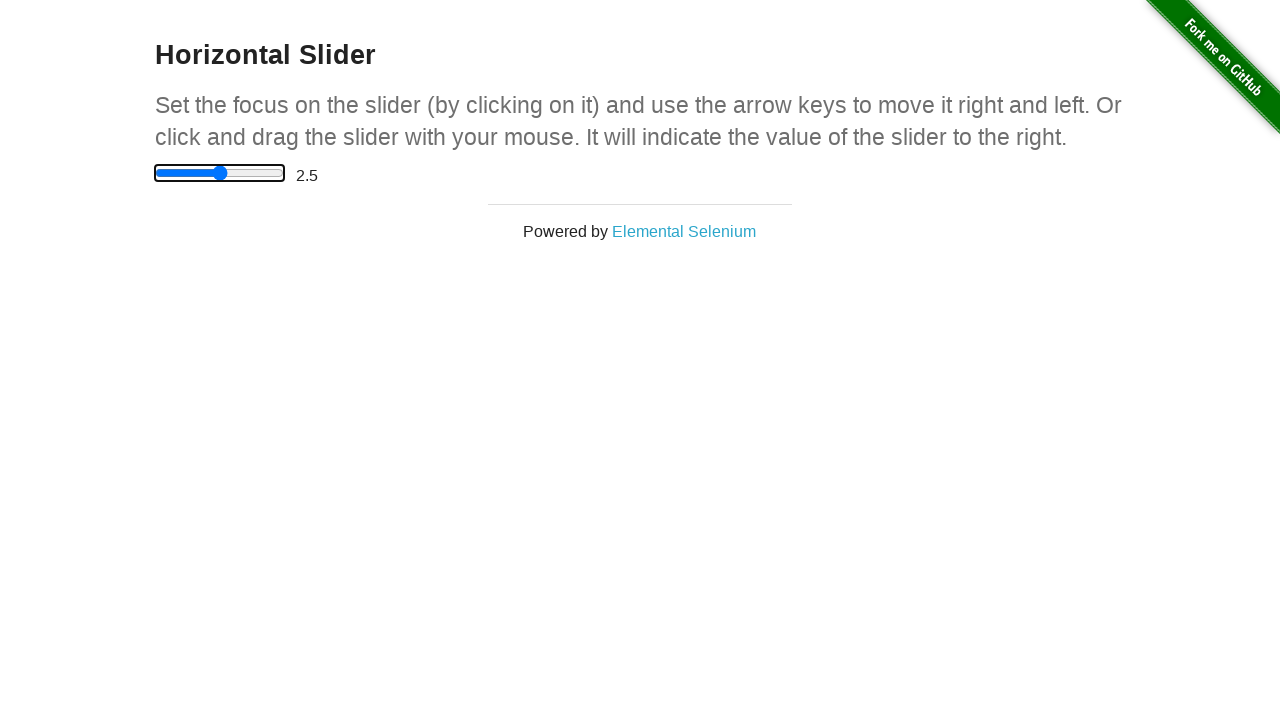

Pressed ArrowLeft on slider (move 6/11 left) on xpath=/html/body/div[2]/div/div/div/input
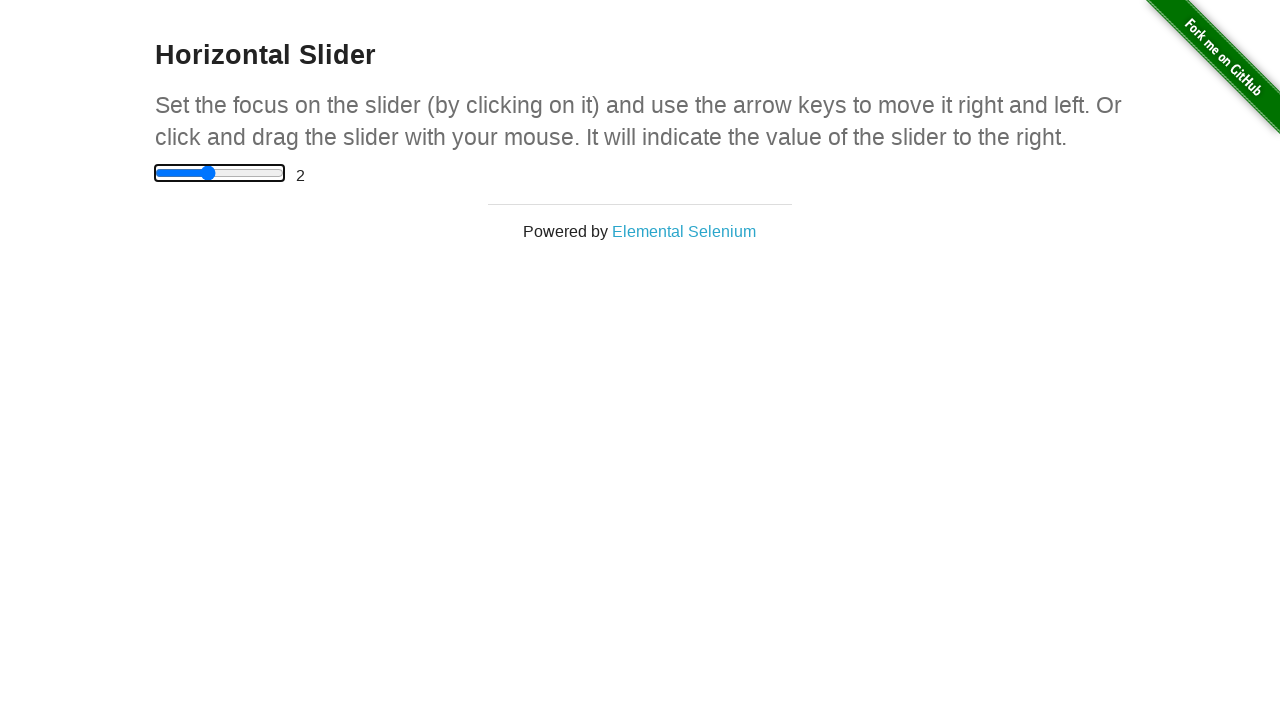

Pressed ArrowLeft on slider (move 7/11 left) on xpath=/html/body/div[2]/div/div/div/input
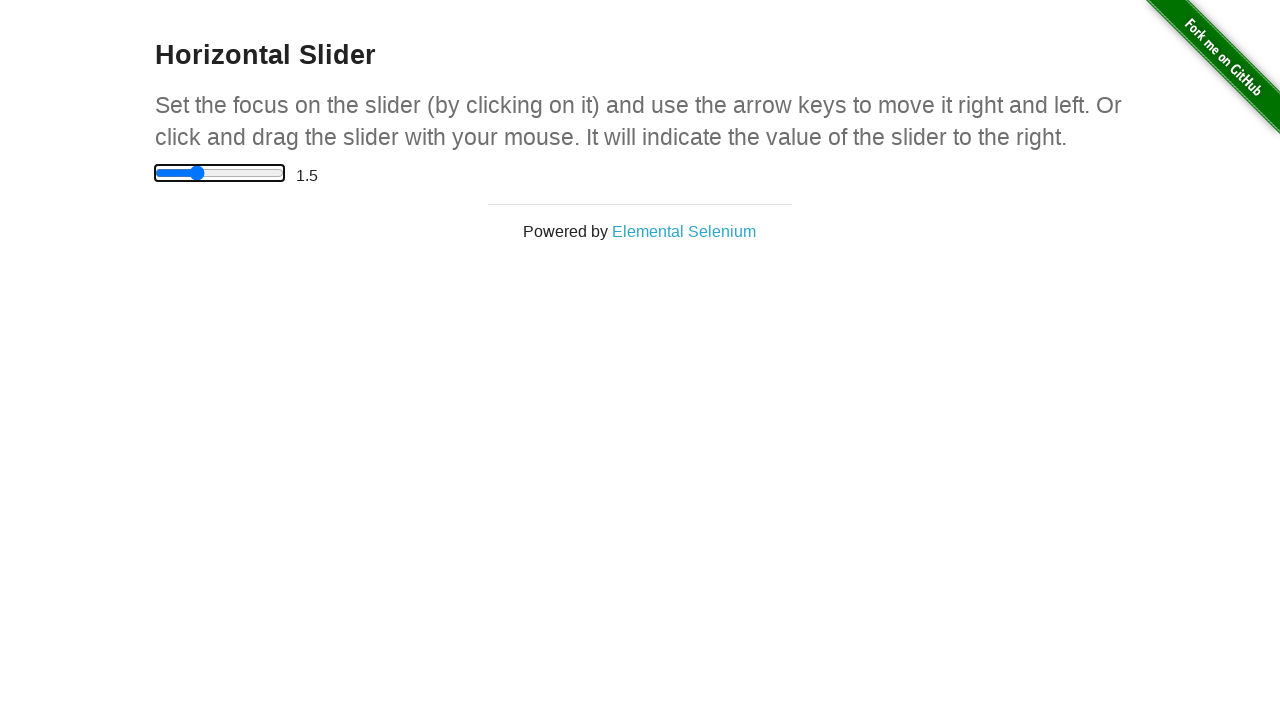

Pressed ArrowLeft on slider (move 8/11 left) on xpath=/html/body/div[2]/div/div/div/input
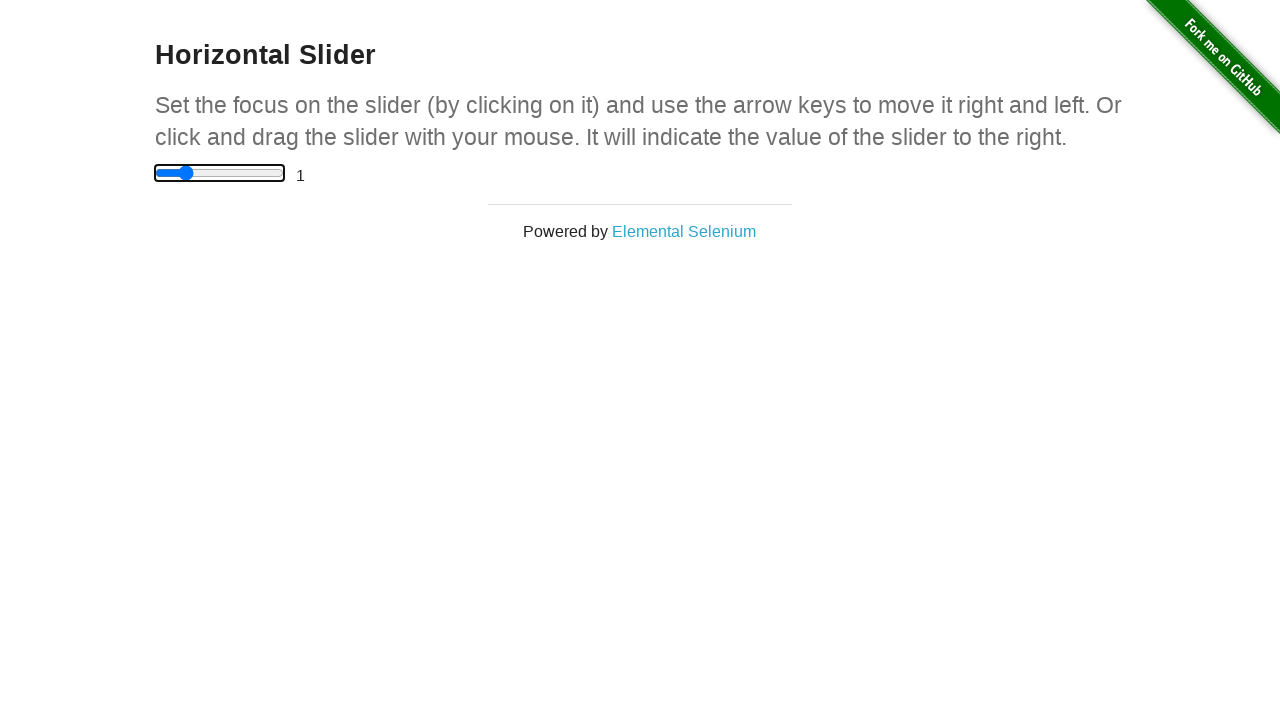

Pressed ArrowLeft on slider (move 9/11 left) on xpath=/html/body/div[2]/div/div/div/input
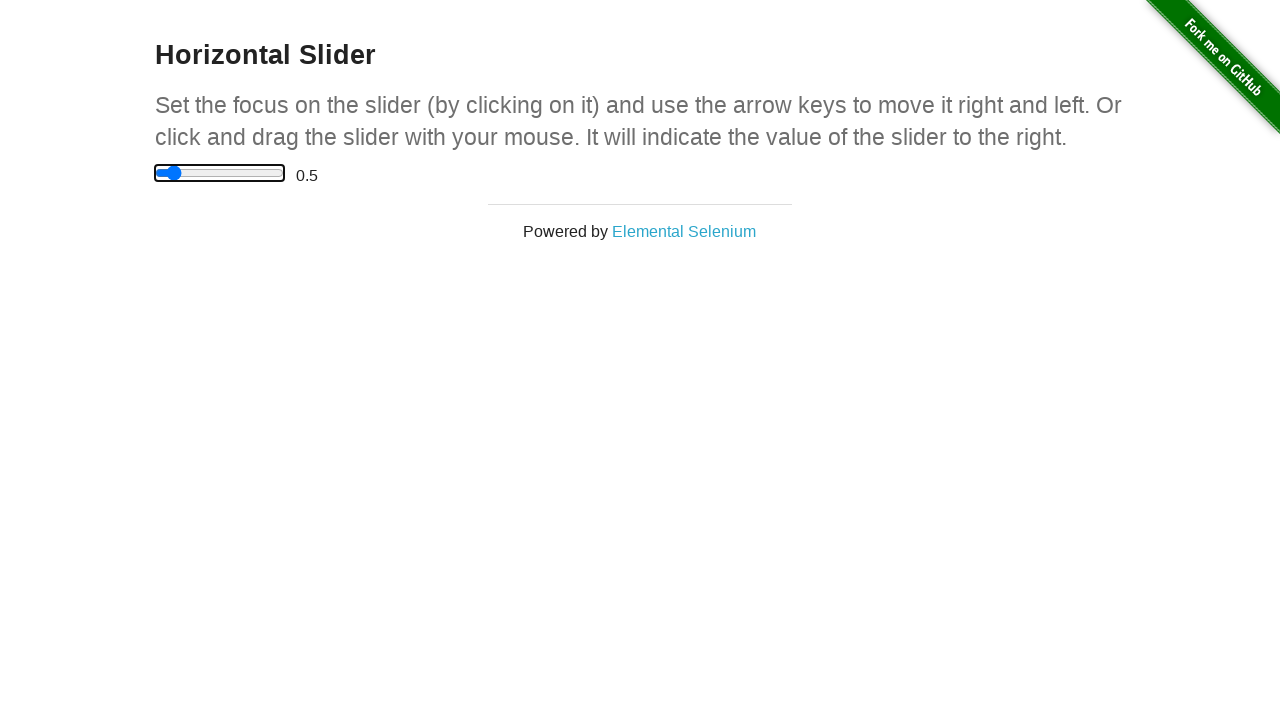

Pressed ArrowLeft on slider (move 10/11 left) on xpath=/html/body/div[2]/div/div/div/input
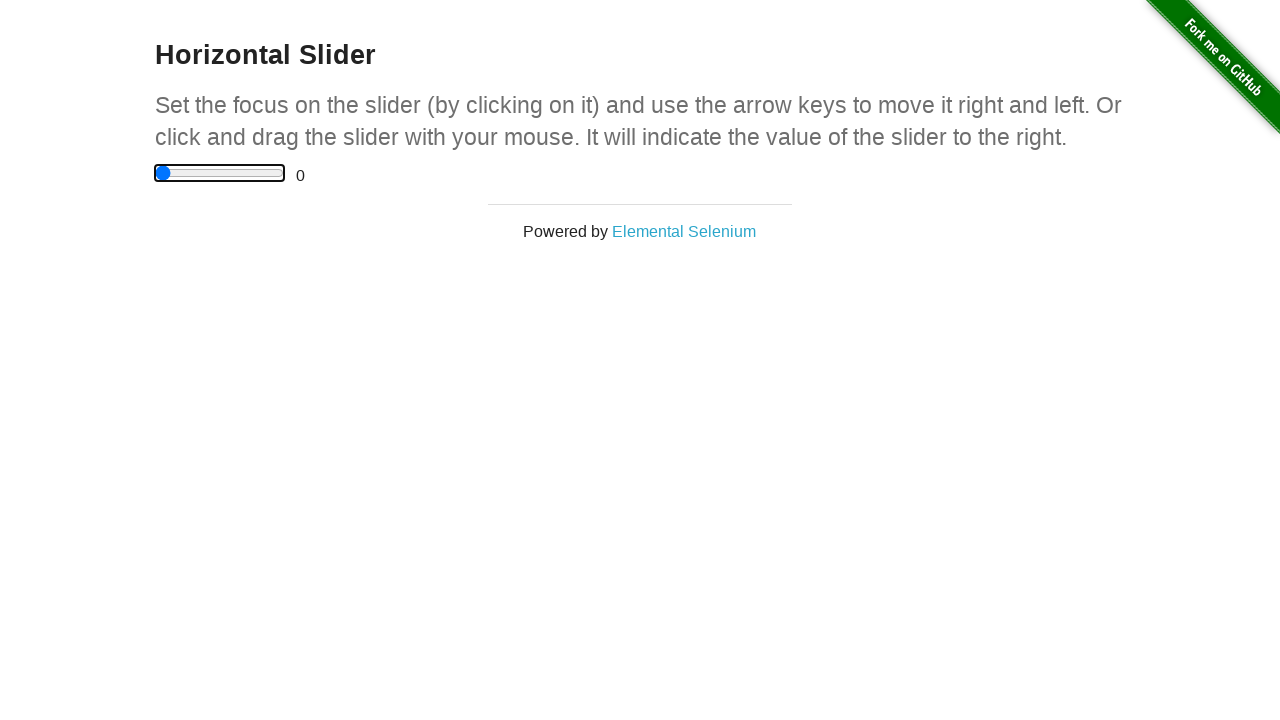

Pressed ArrowLeft on slider (move 11/11 left) on xpath=/html/body/div[2]/div/div/div/input
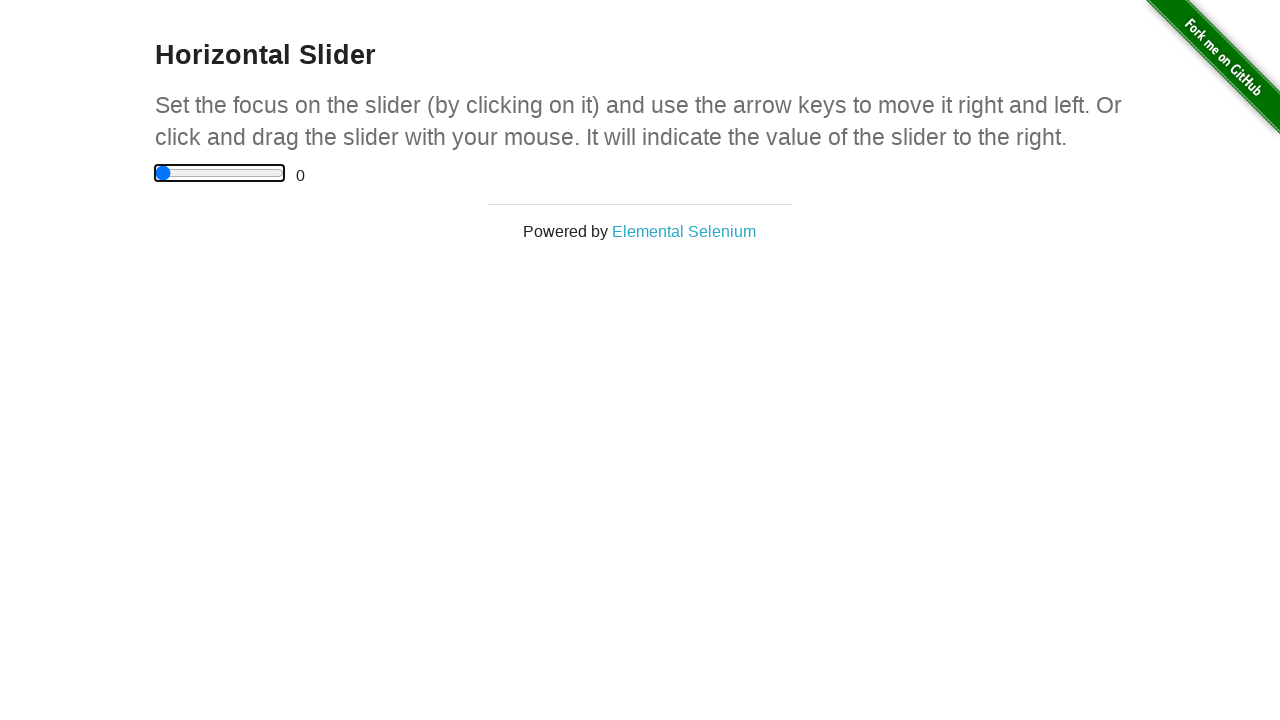

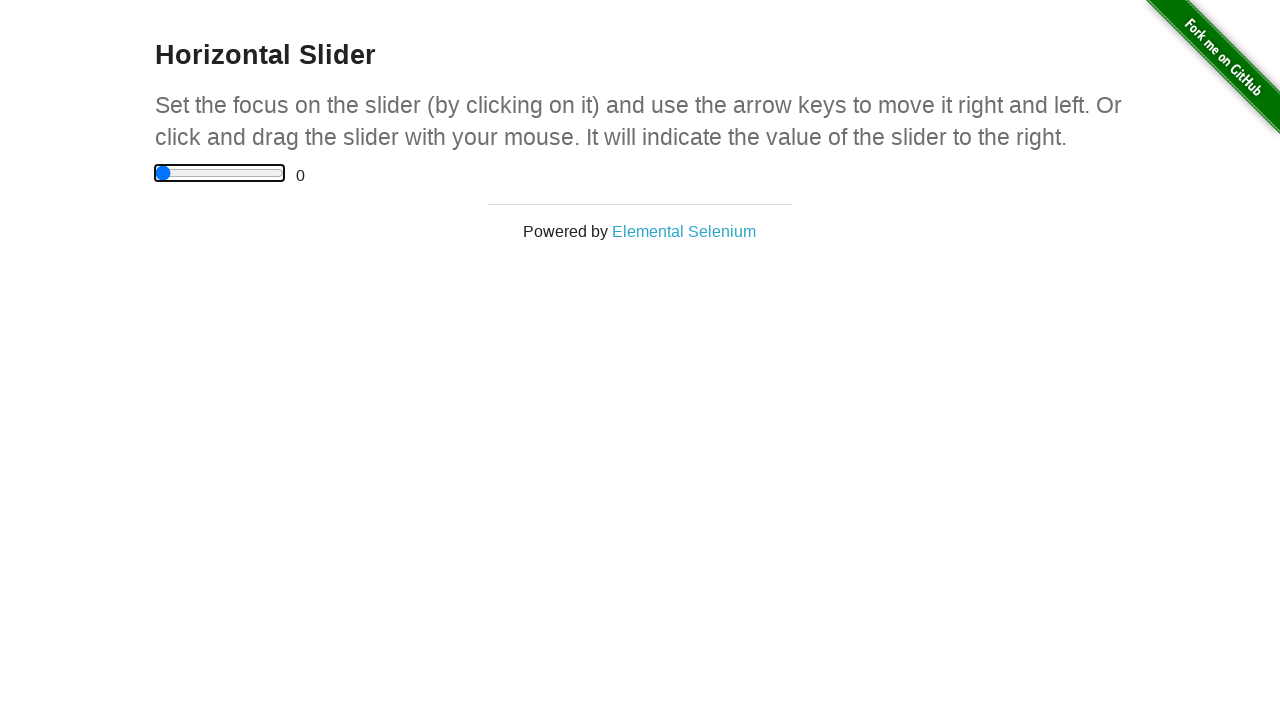